Tests cross-frame drag and drop functionality by dragging an image element from one iframe to a drop target in another iframe

Starting URL: https://www.useragentman.com/tests/dragAndDrop/05b-crossFrameSetData/

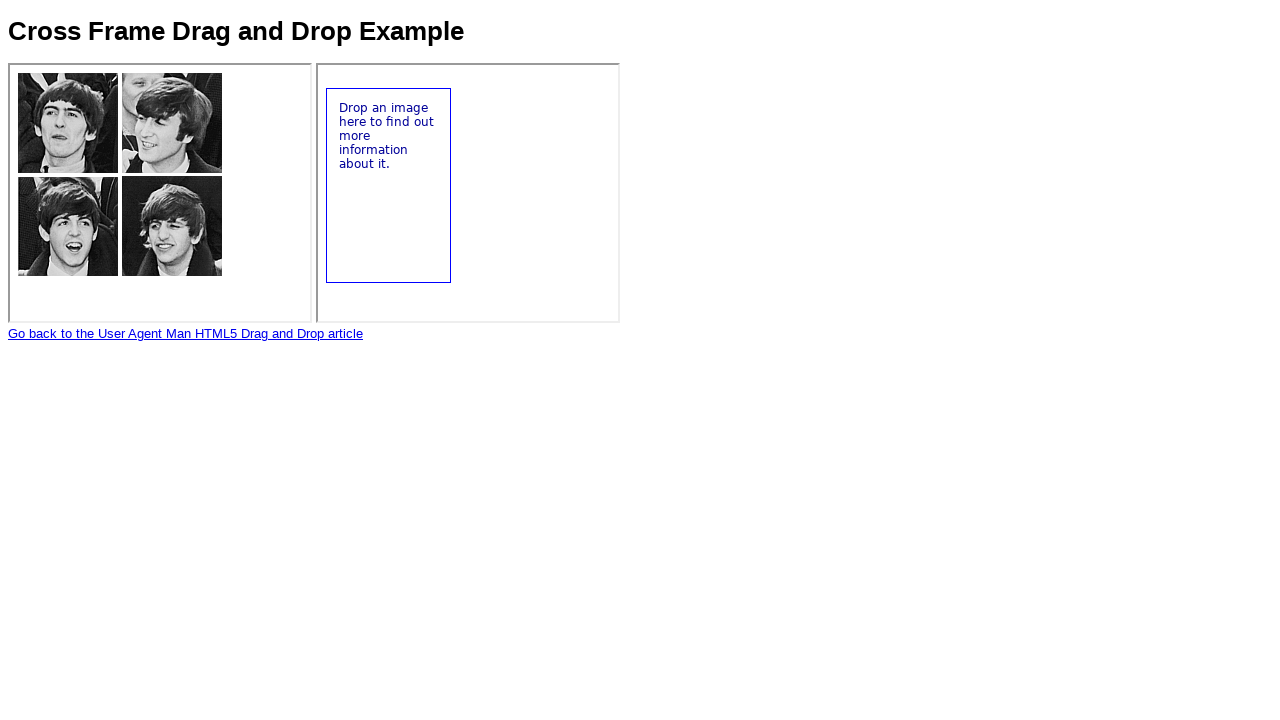

Waited for page to fully load (domcontentloaded state)
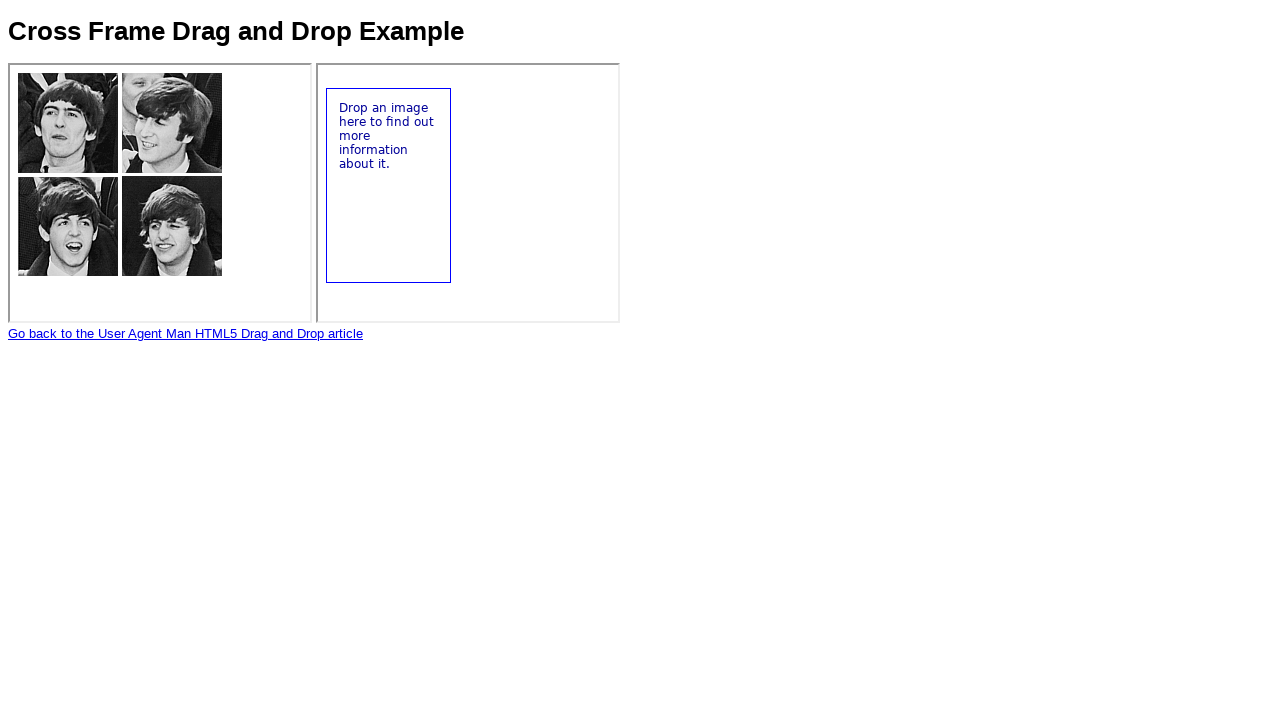

Located the draggable nodes iframe (#draggableNodes)
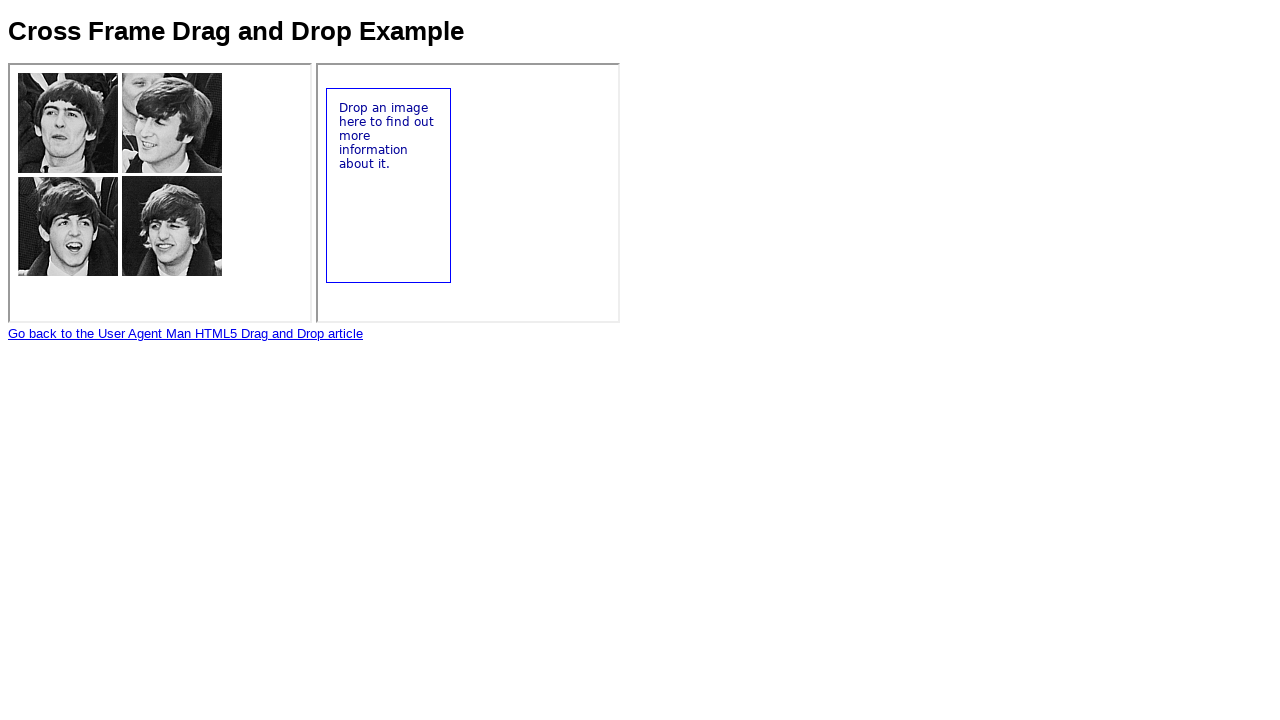

Located the draggable image element (John Lennon) in the first iframe
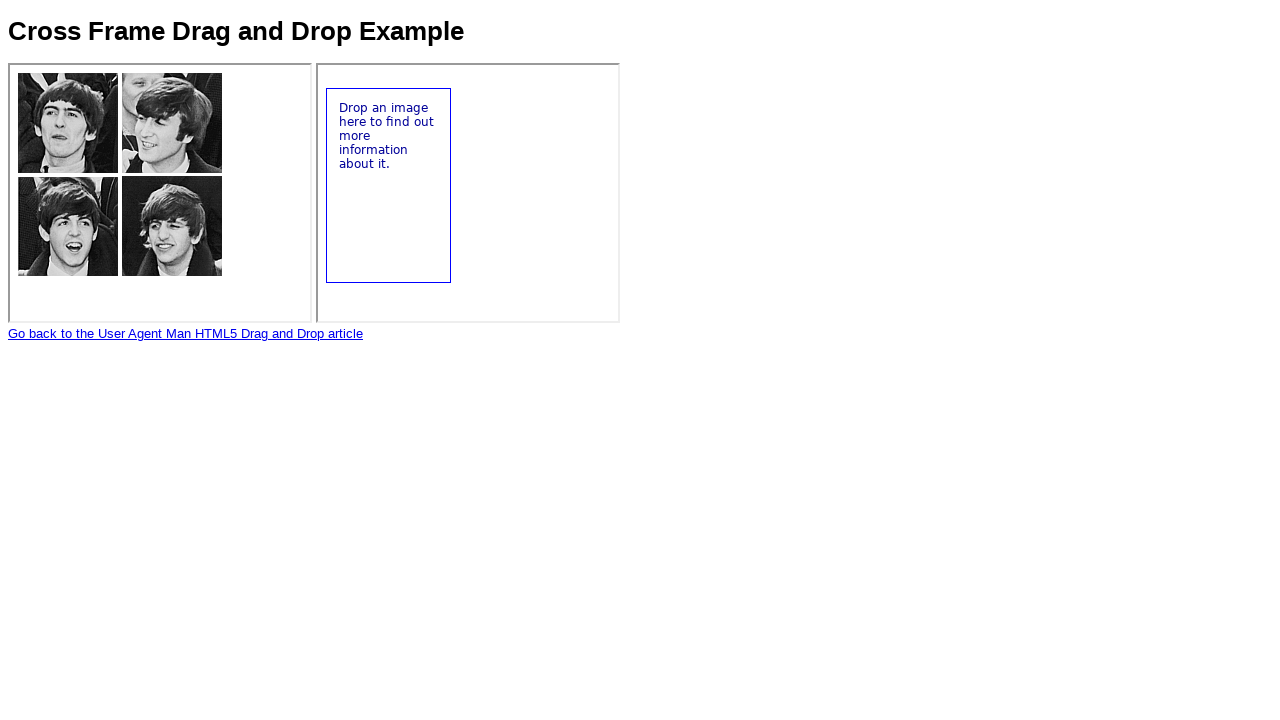

Located the drop targets iframe (#dropTargets)
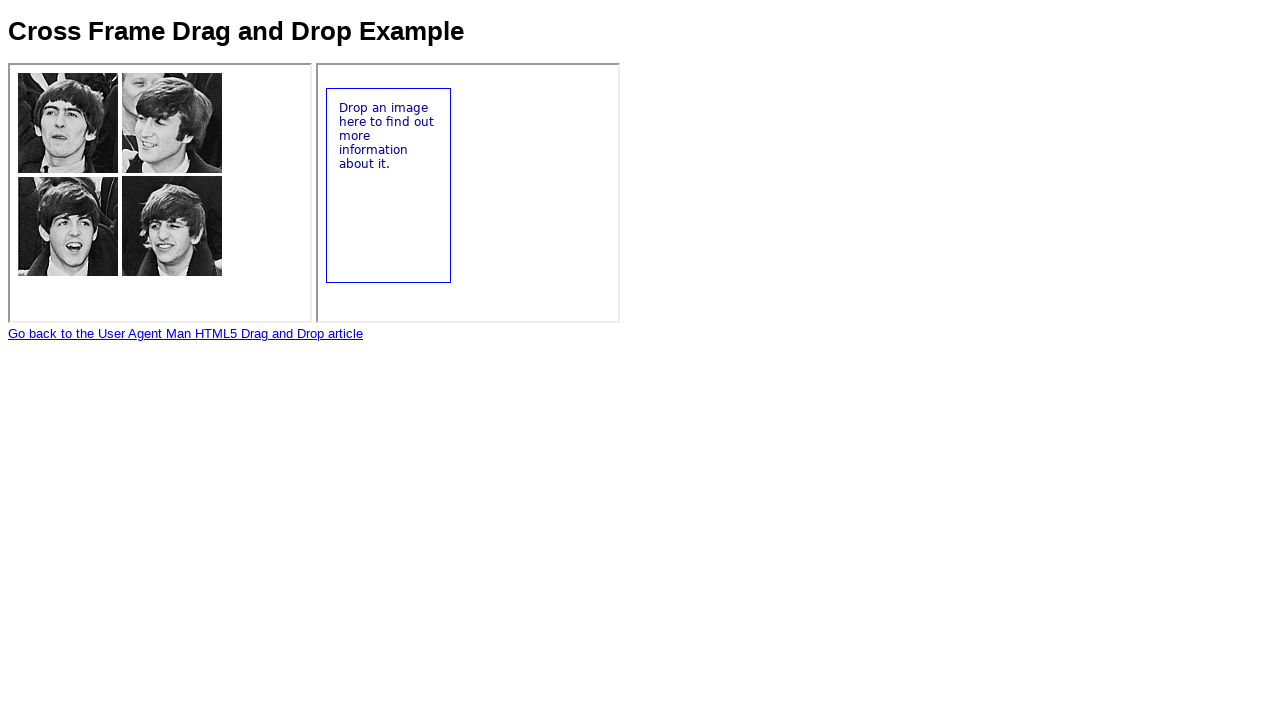

Located the drop target element in the second iframe
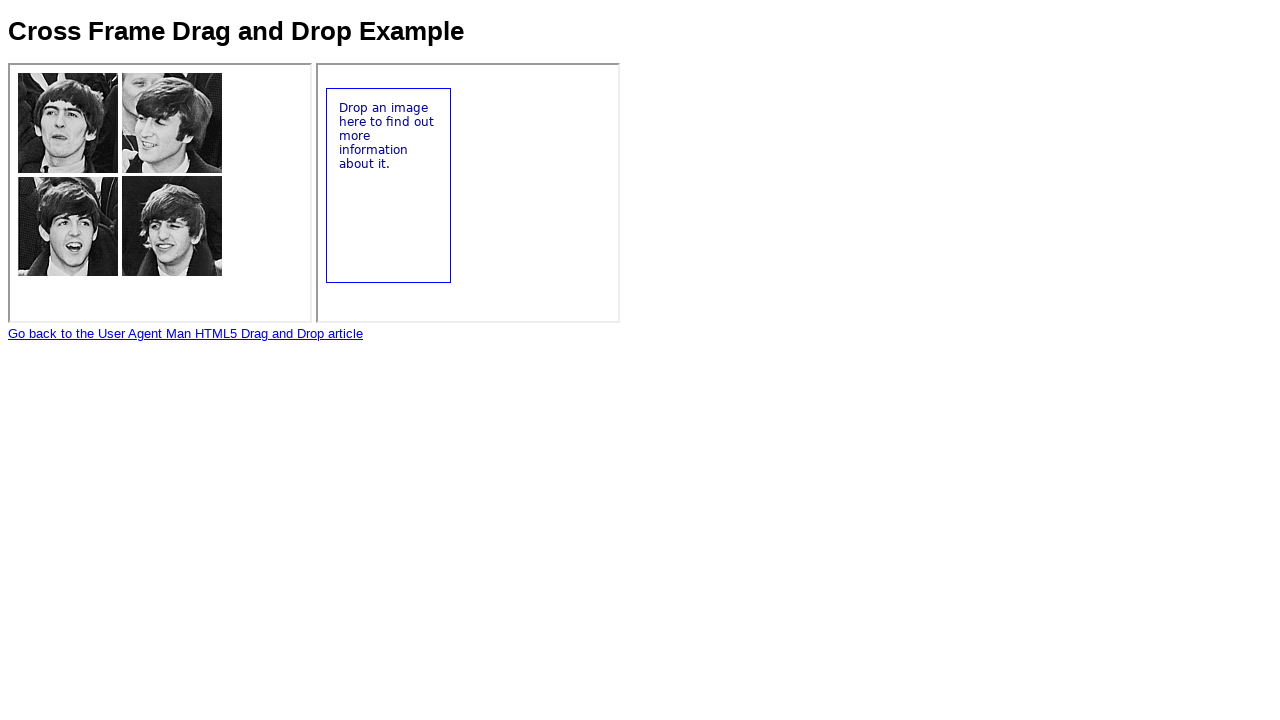

Performed drag and drop of John Lennon image from first iframe to drop target in second iframe at (389, 186)
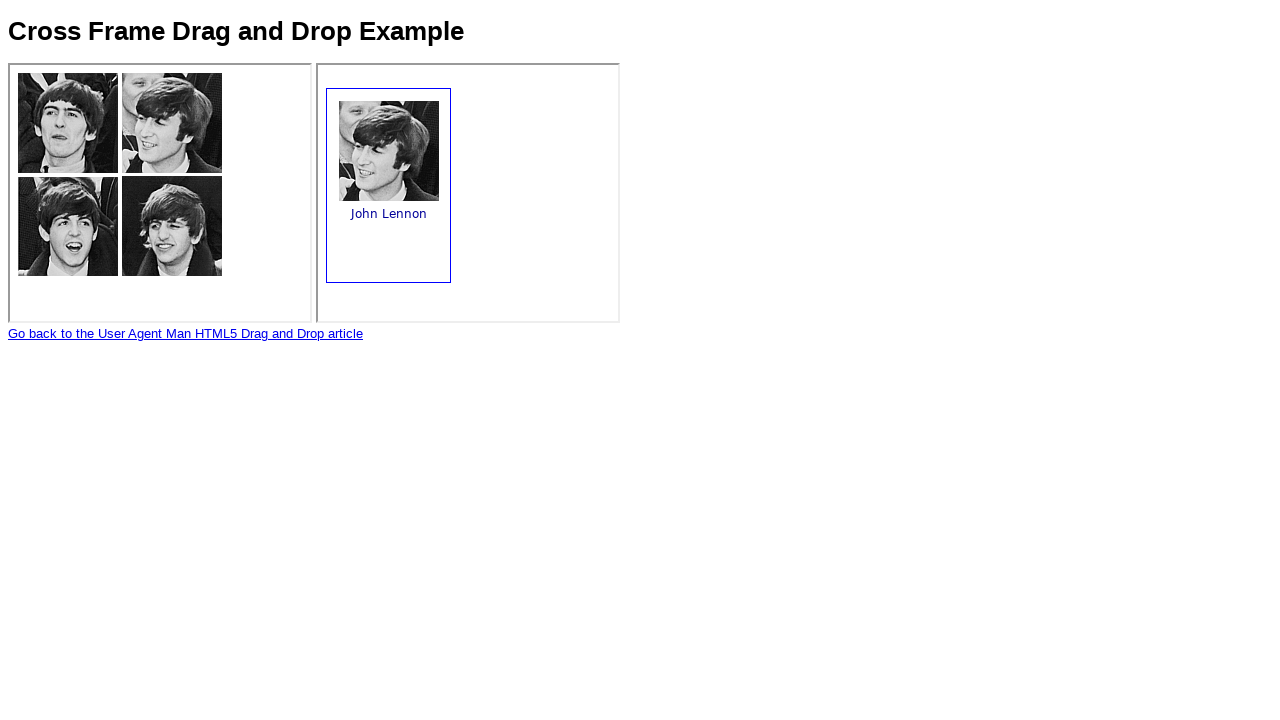

Waited 2 seconds to observe the drag and drop result
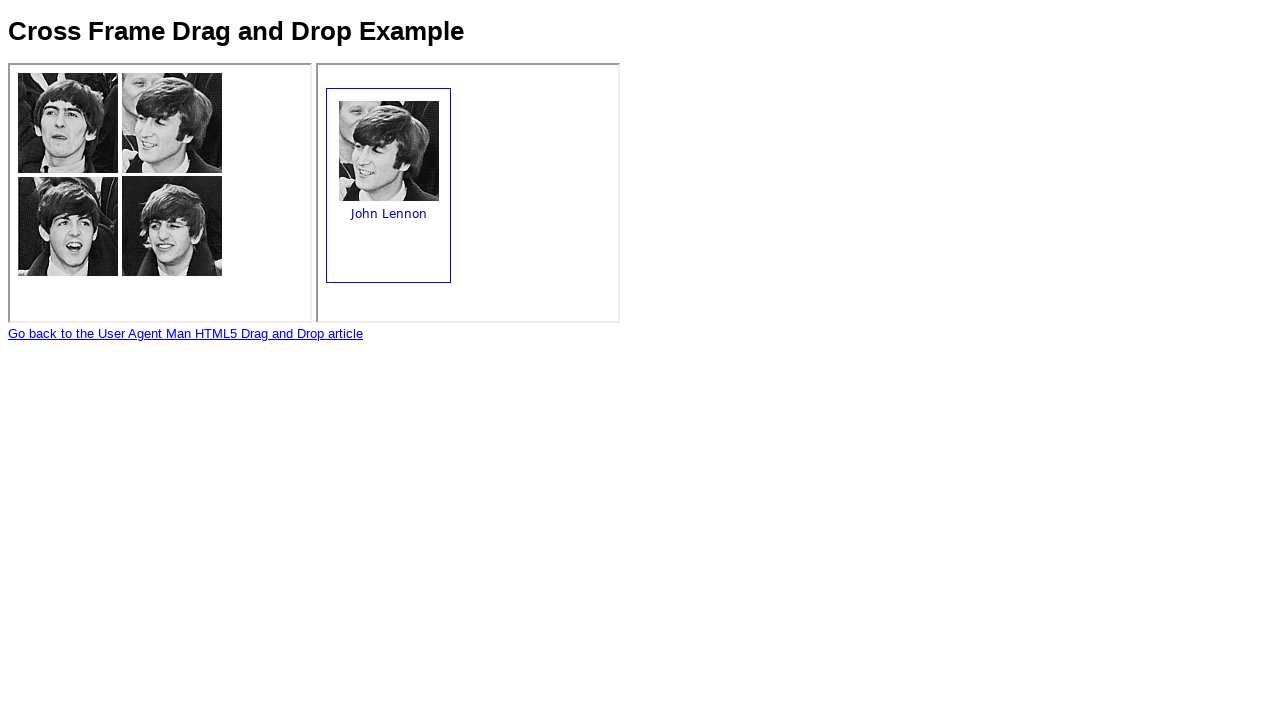

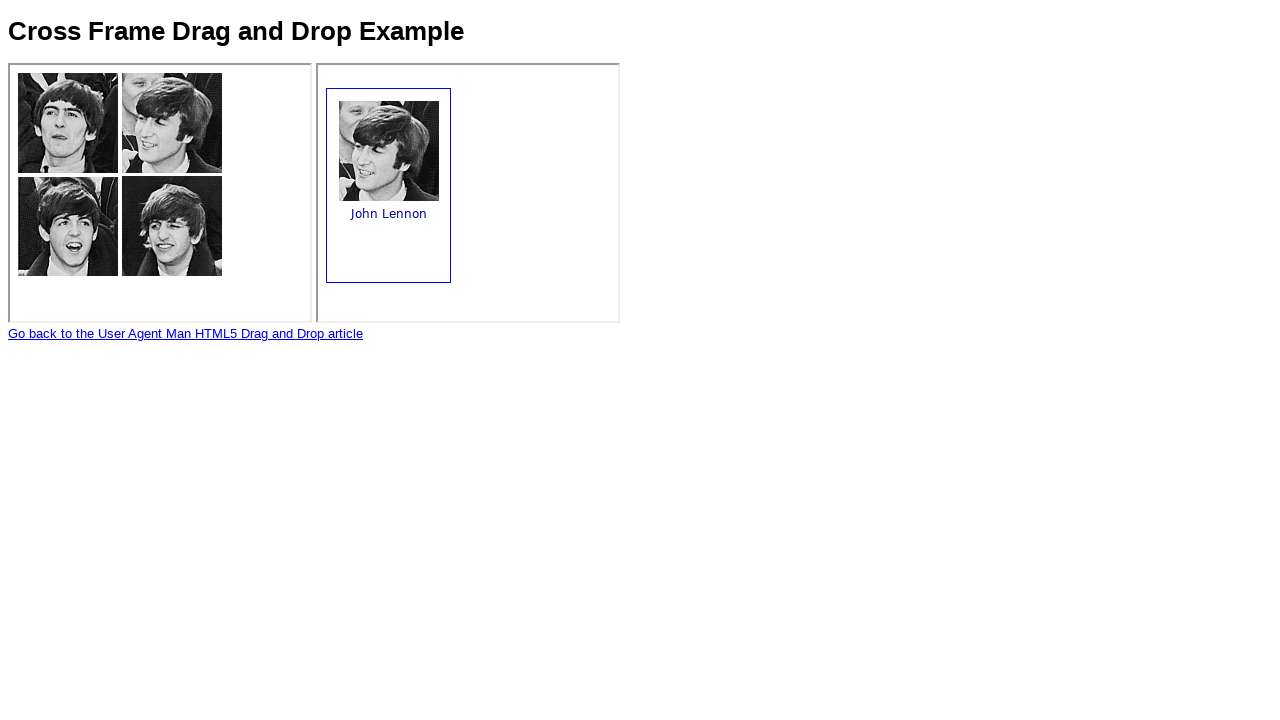